Tests JavaScript alert handling by triggering and interacting with three types of alerts: simple alert, confirm dialog, and prompt dialog

Starting URL: https://www.hyrtutorials.com/p/alertsdemo.html#google_vignette

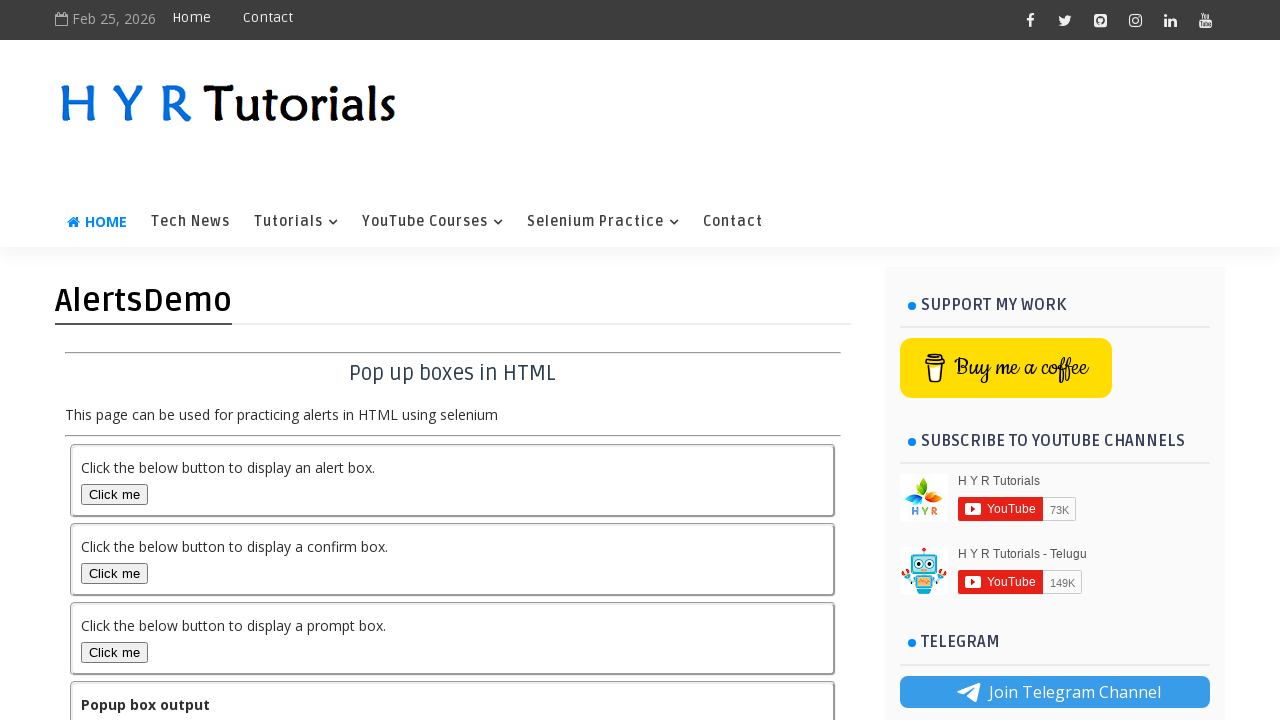

Clicked button to trigger simple alert at (114, 494) on #alertBox
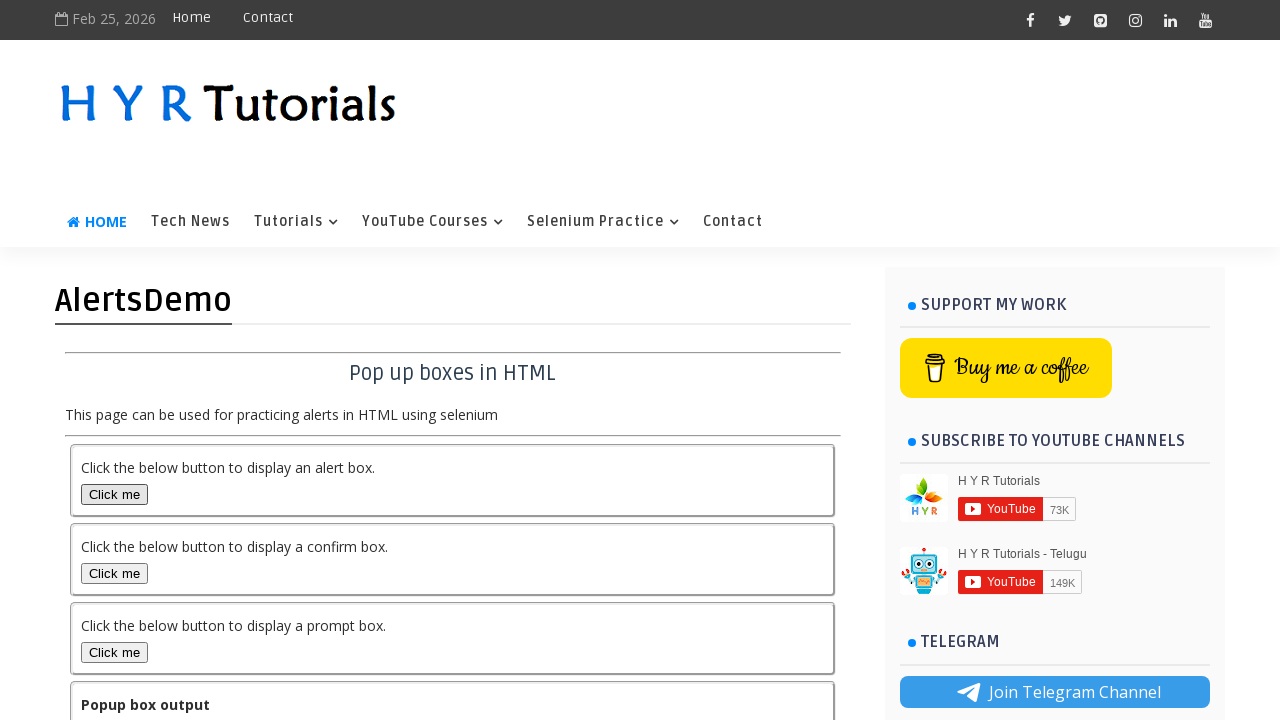

Set up dialog handler to accept alert
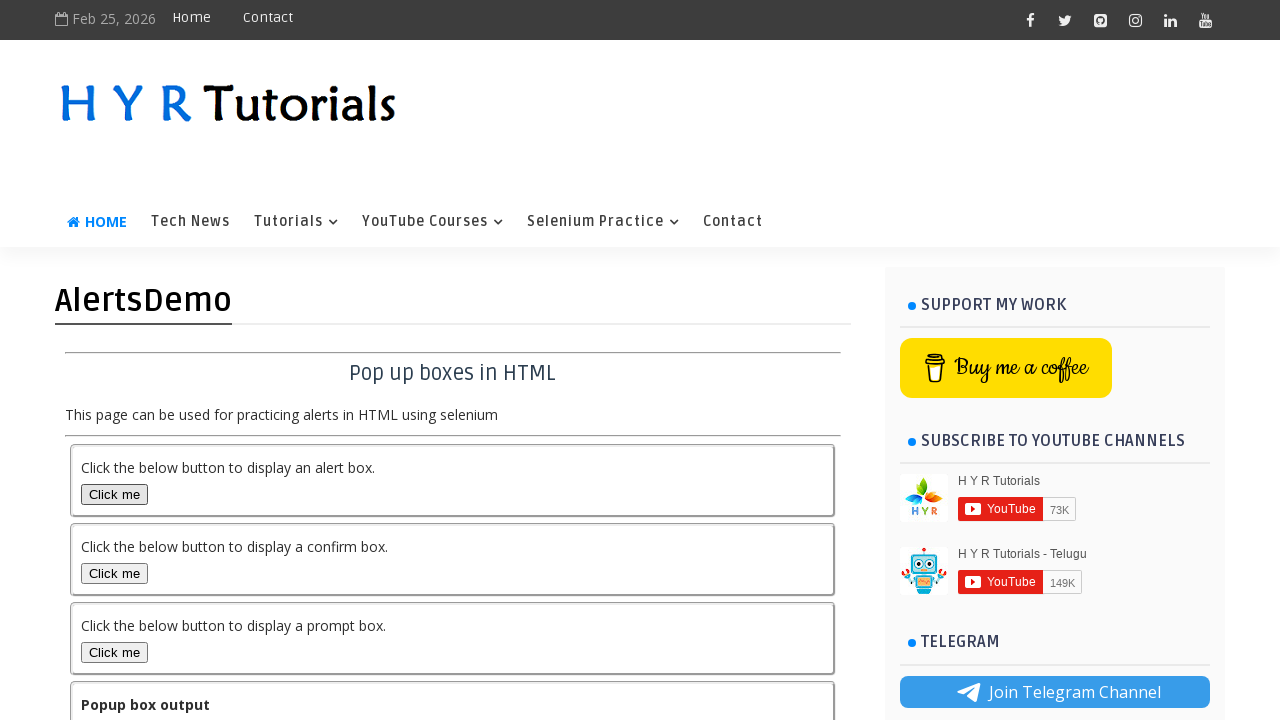

Waited 500ms for simple alert to be visible and dismissed
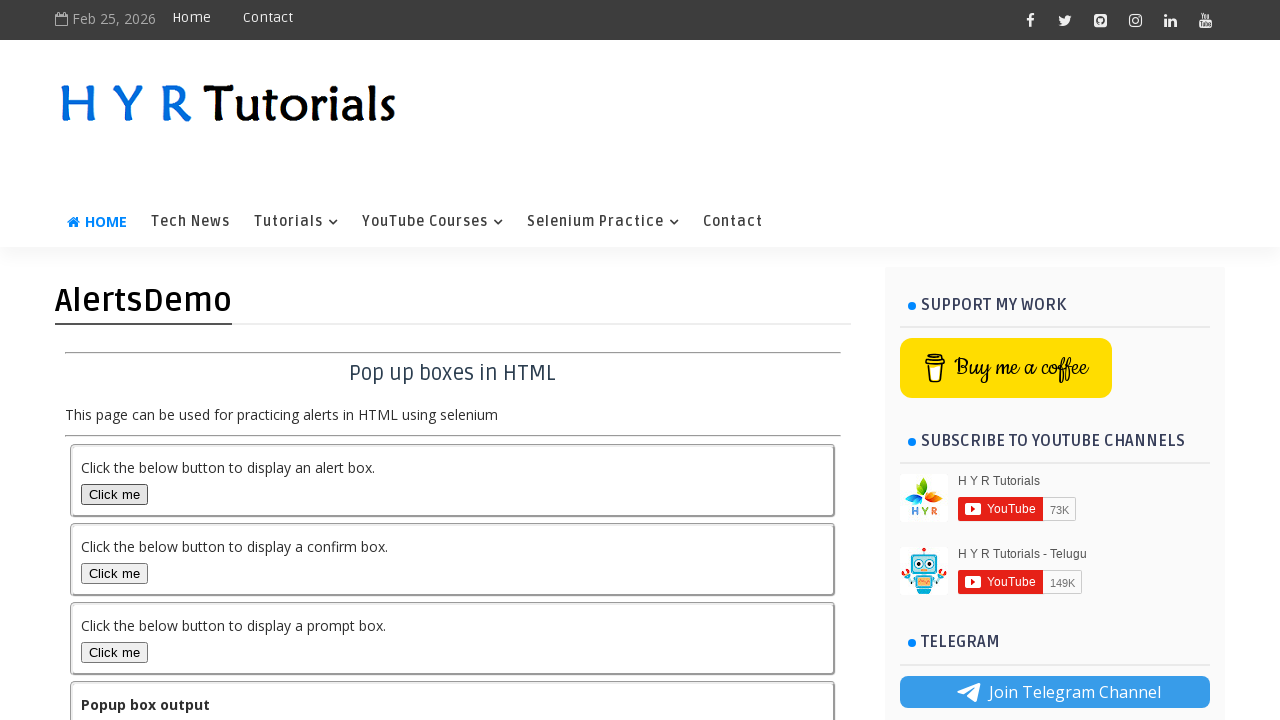

Clicked button to trigger confirm dialog at (114, 573) on #confirmBox
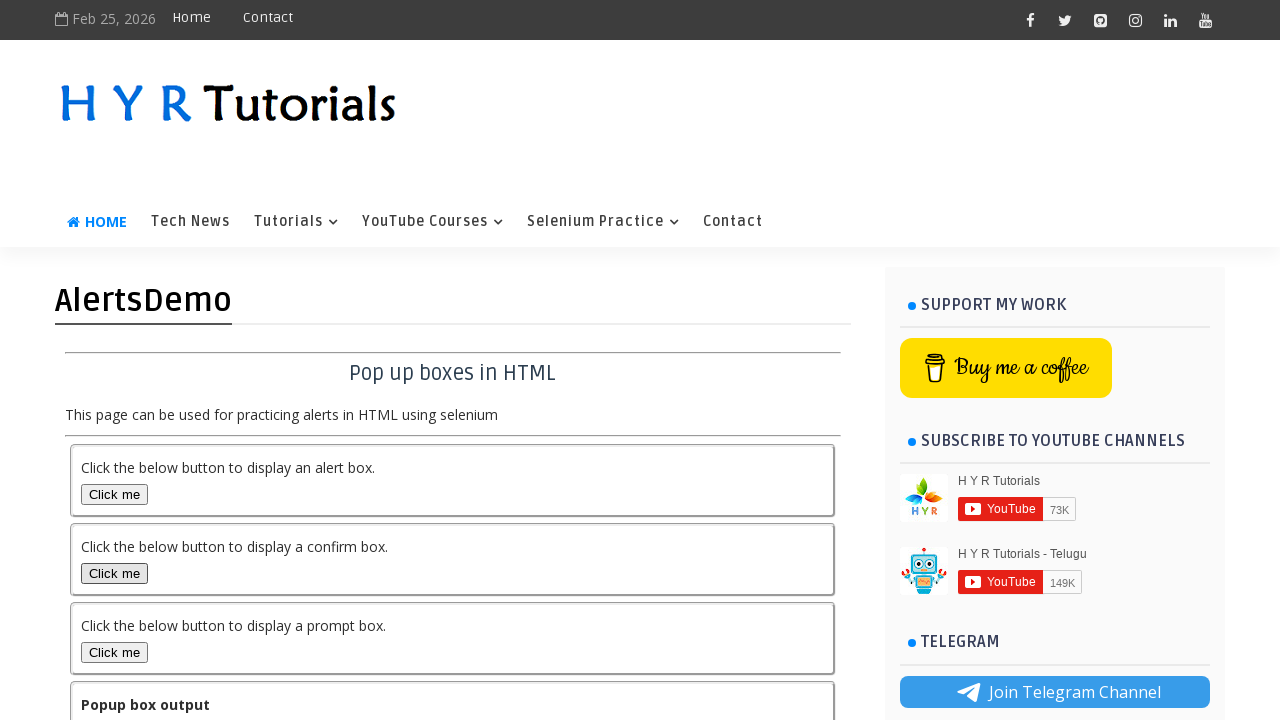

Set up dialog handler to dismiss confirm dialog
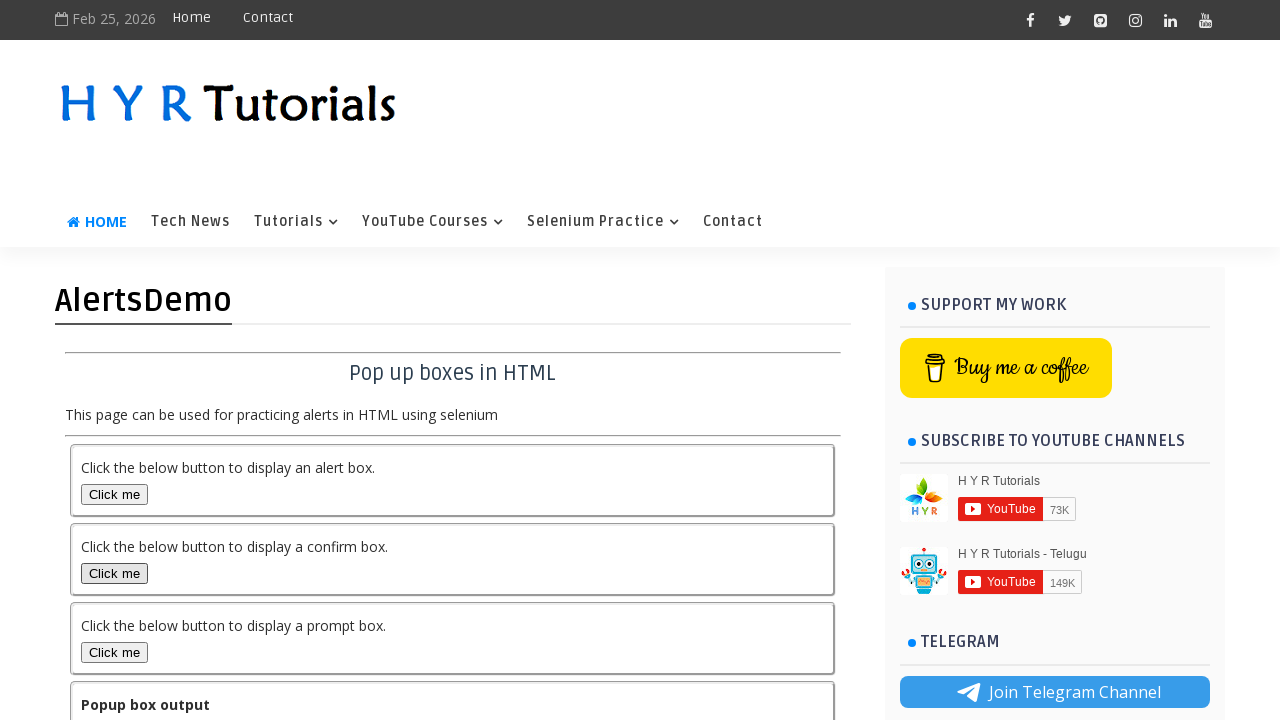

Waited 500ms for confirm dialog to be visible and dismissed
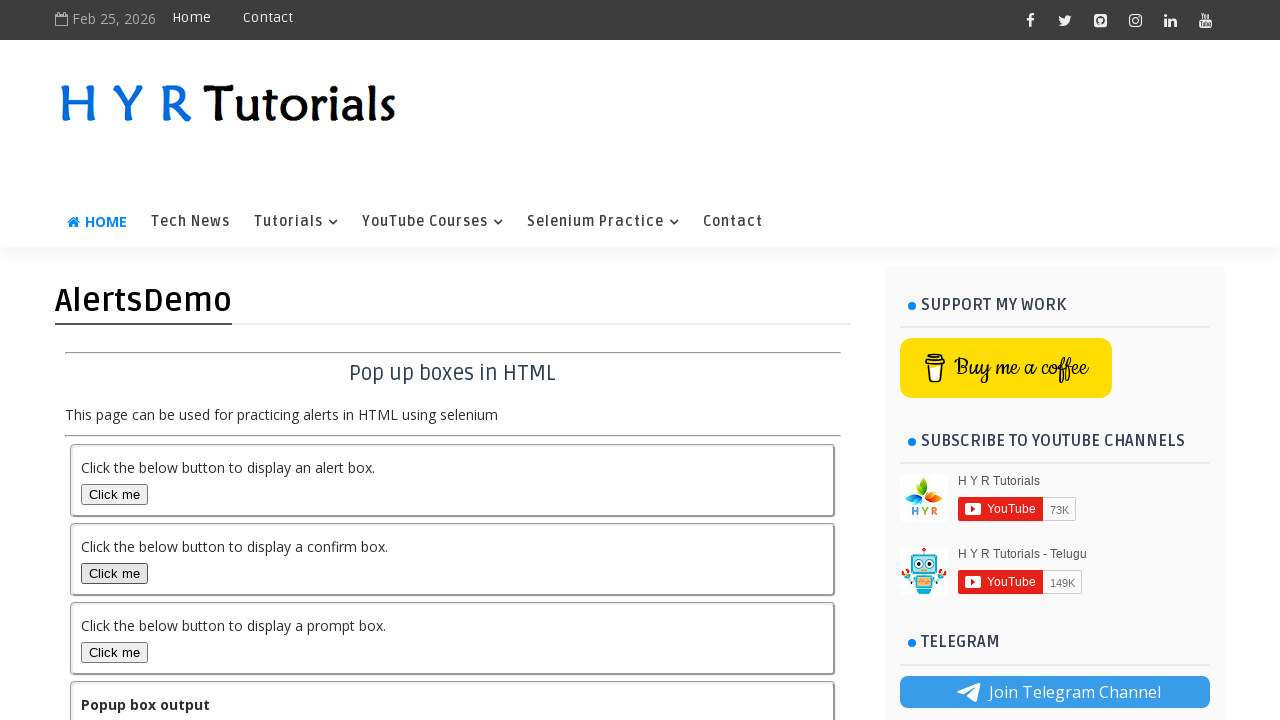

Clicked button to trigger prompt dialog at (114, 652) on xpath=//*[@id='promptBox']
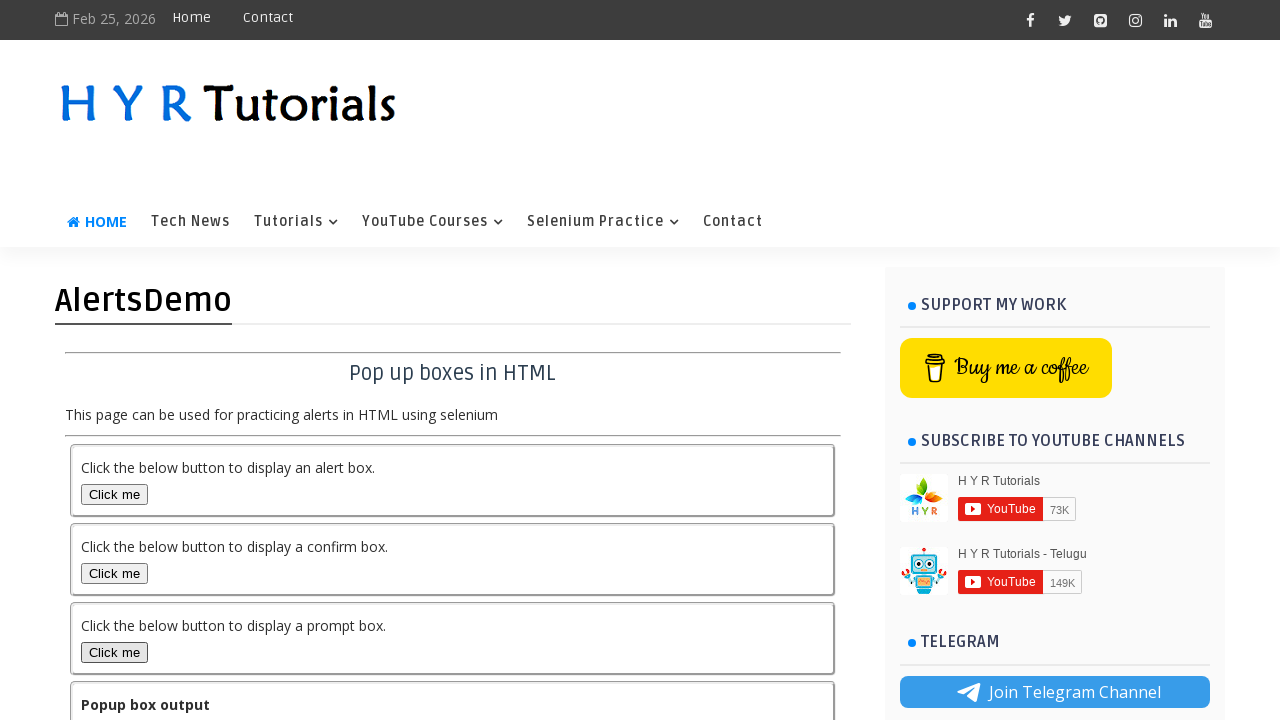

Set up dialog handler to accept prompt dialog with text 'Shivani'
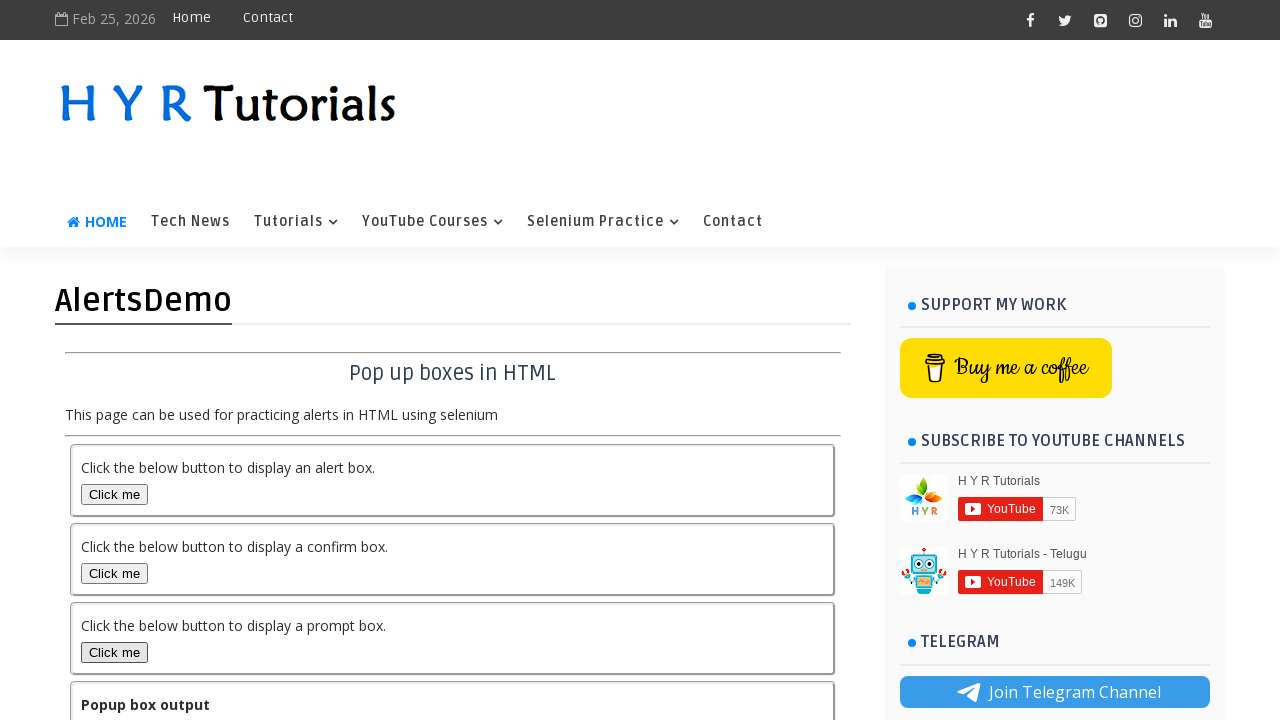

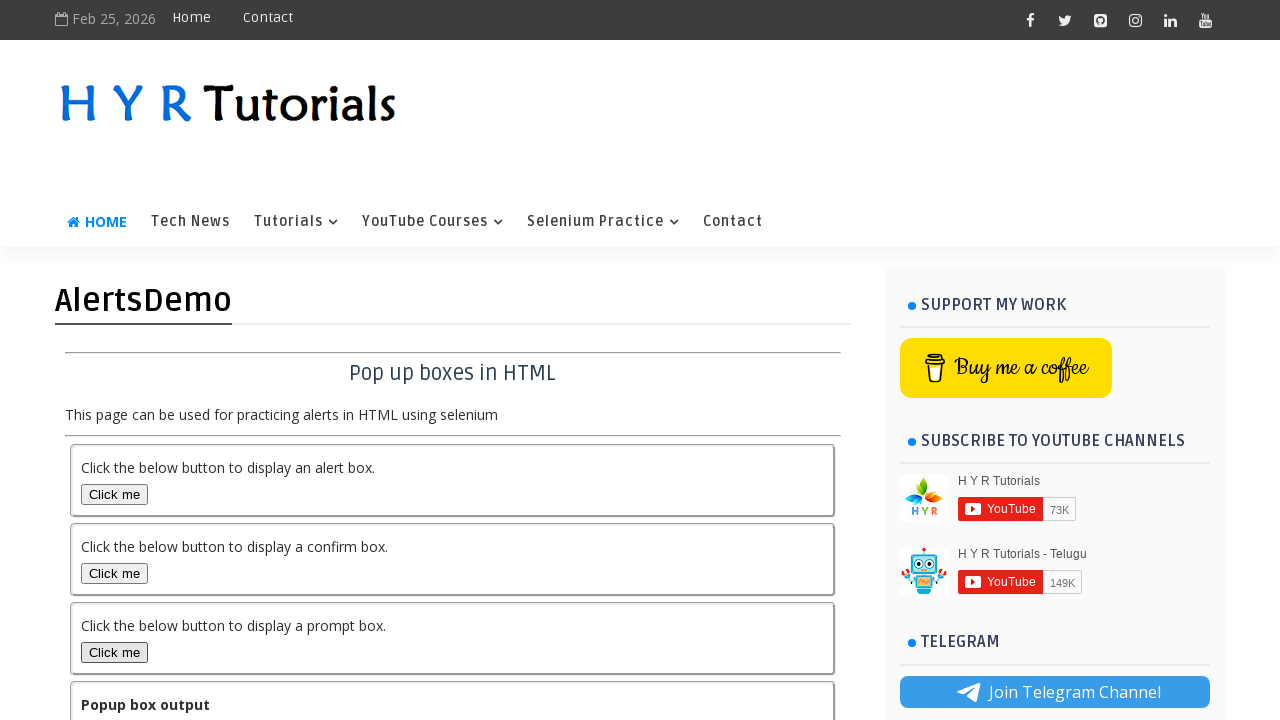